Tests progress bar functionality by starting it, waiting for completion, and resetting it

Starting URL: https://demoqa.com/

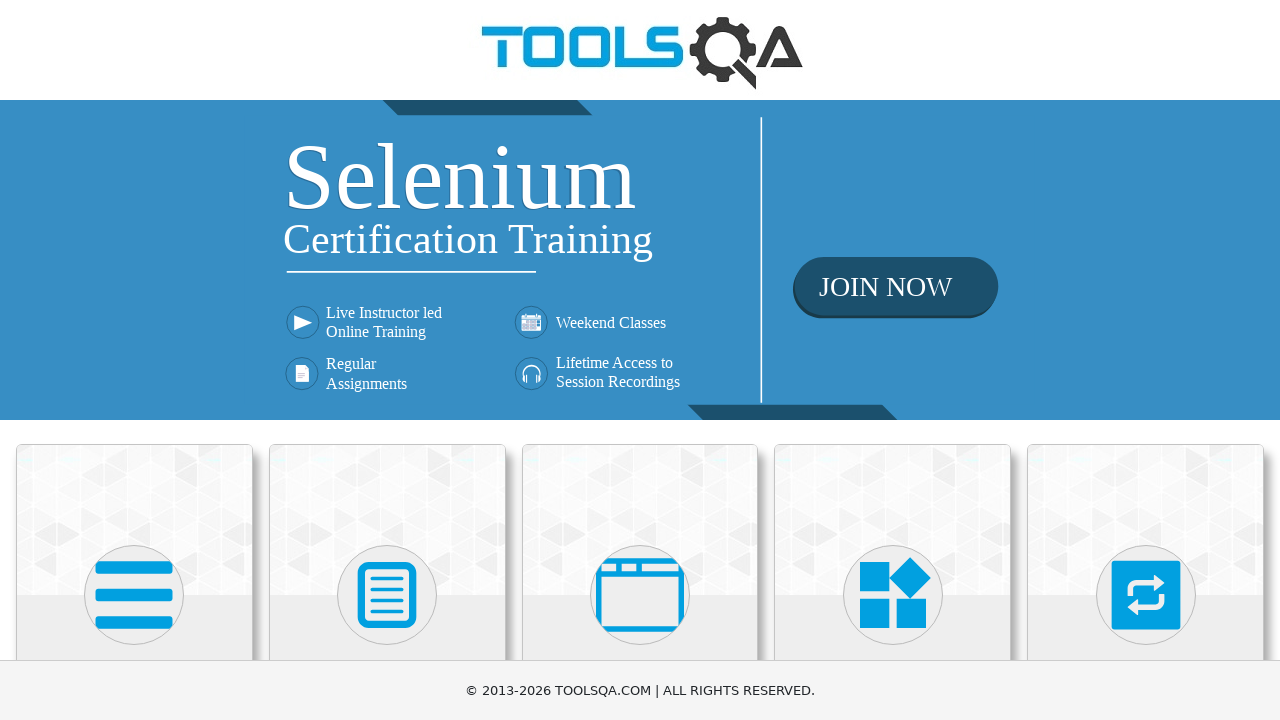

Located Widgets card
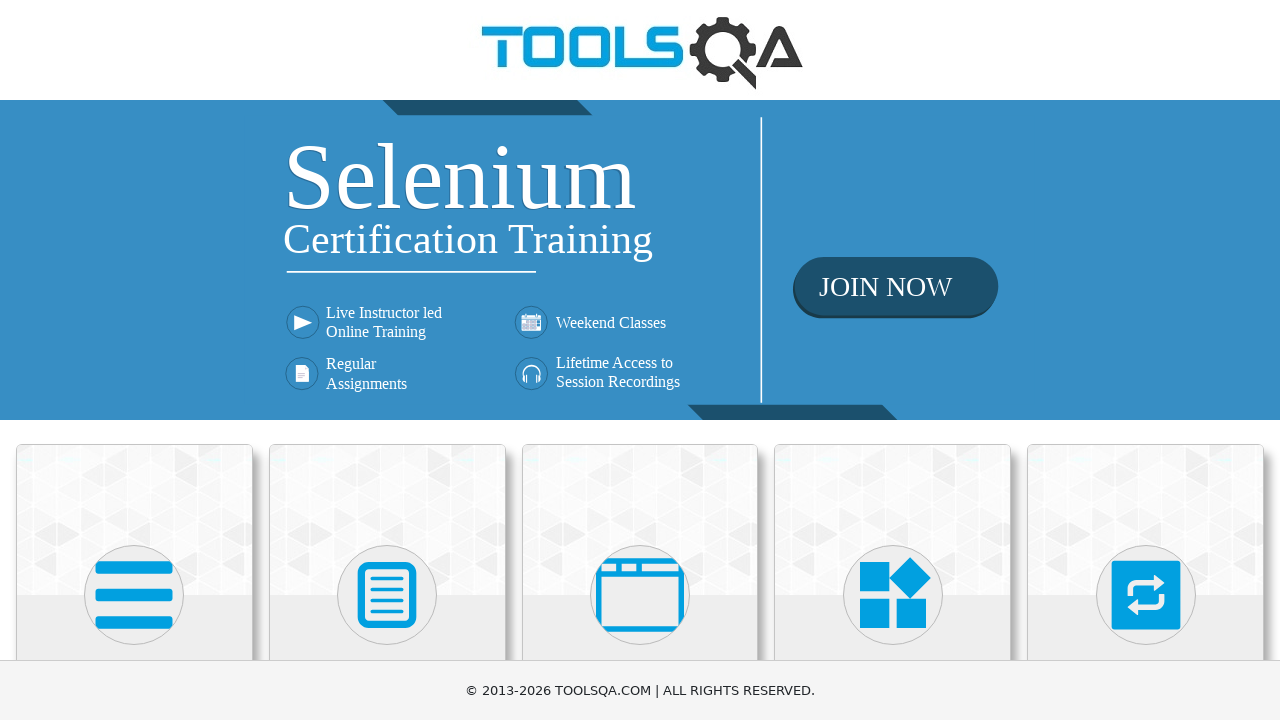

Scrolled Widgets card into view
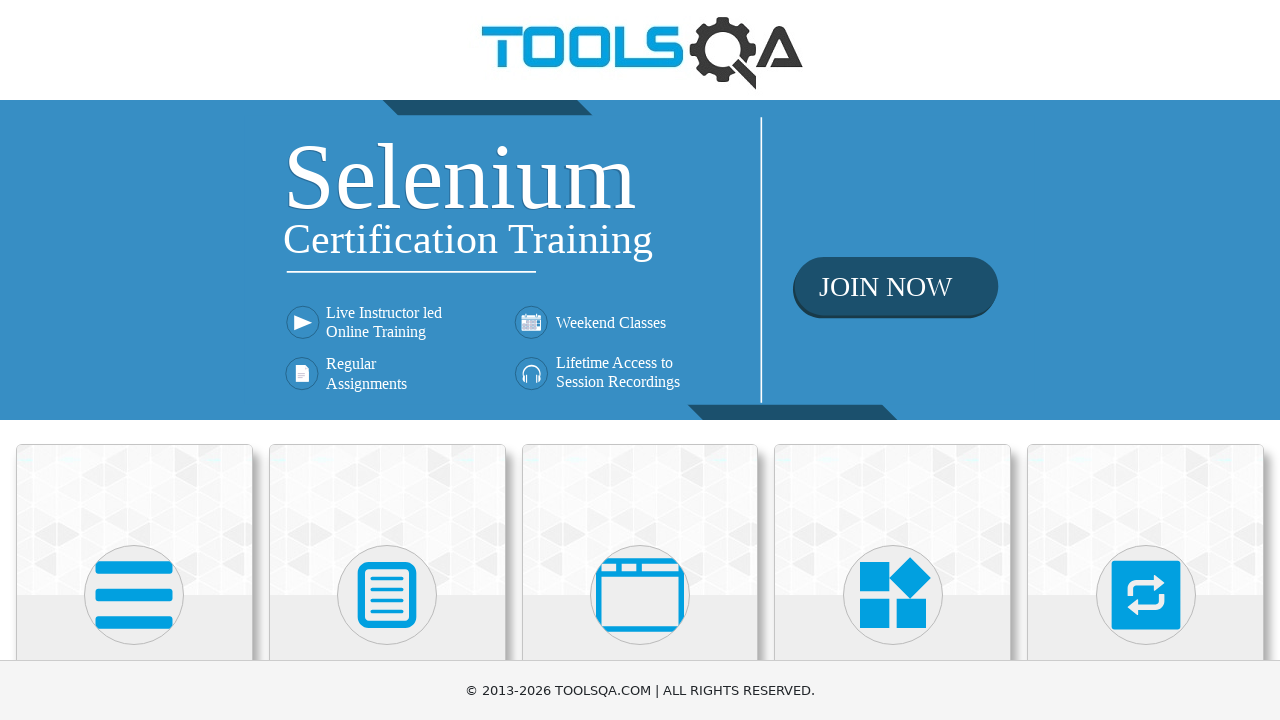

Clicked on Widgets card at (893, 360) on xpath=//h5[text()='Widgets']
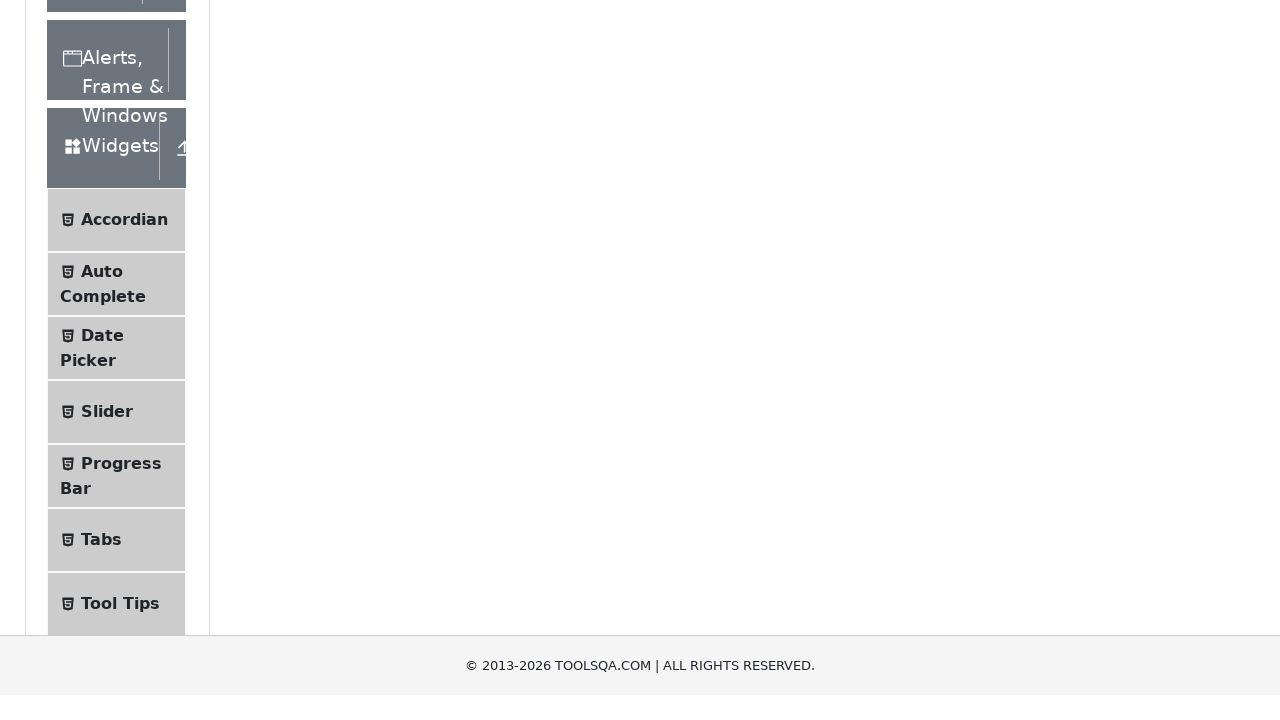

Clicked on Progress Bar menu item at (121, 348) on xpath=//span[text()='Progress Bar']
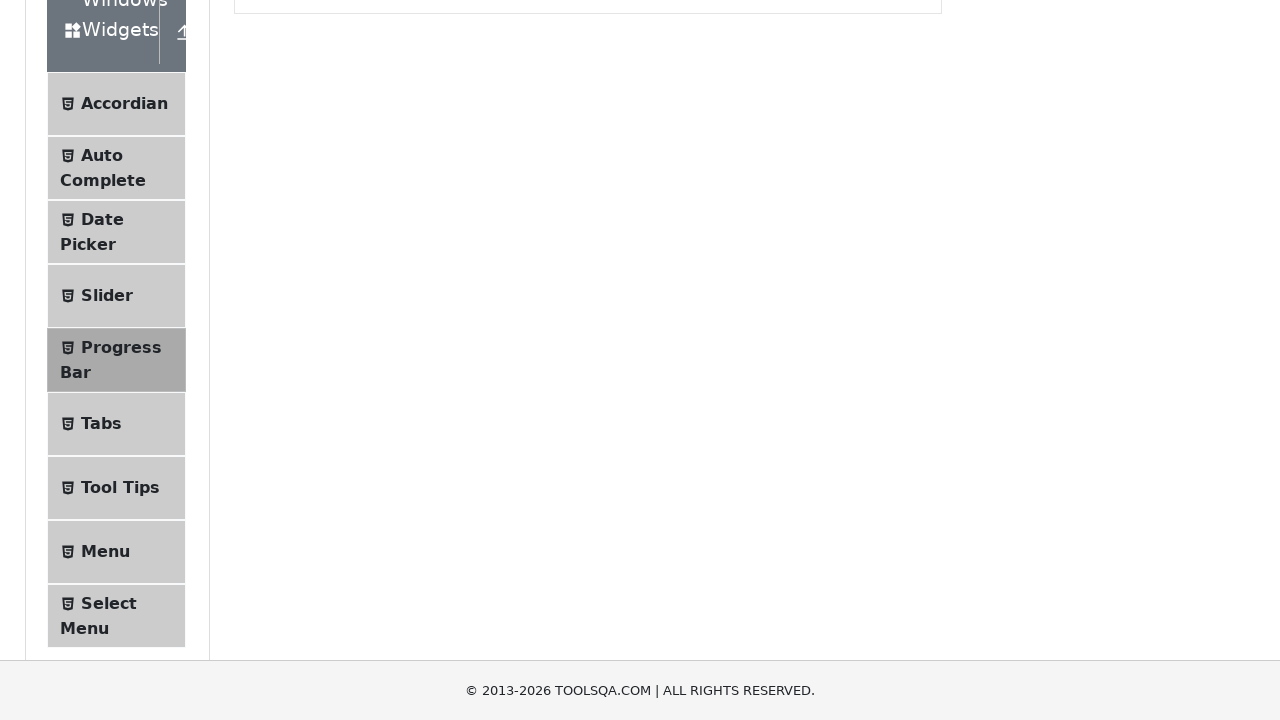

Clicked start button to begin progress bar at (266, 314) on #startStopButton
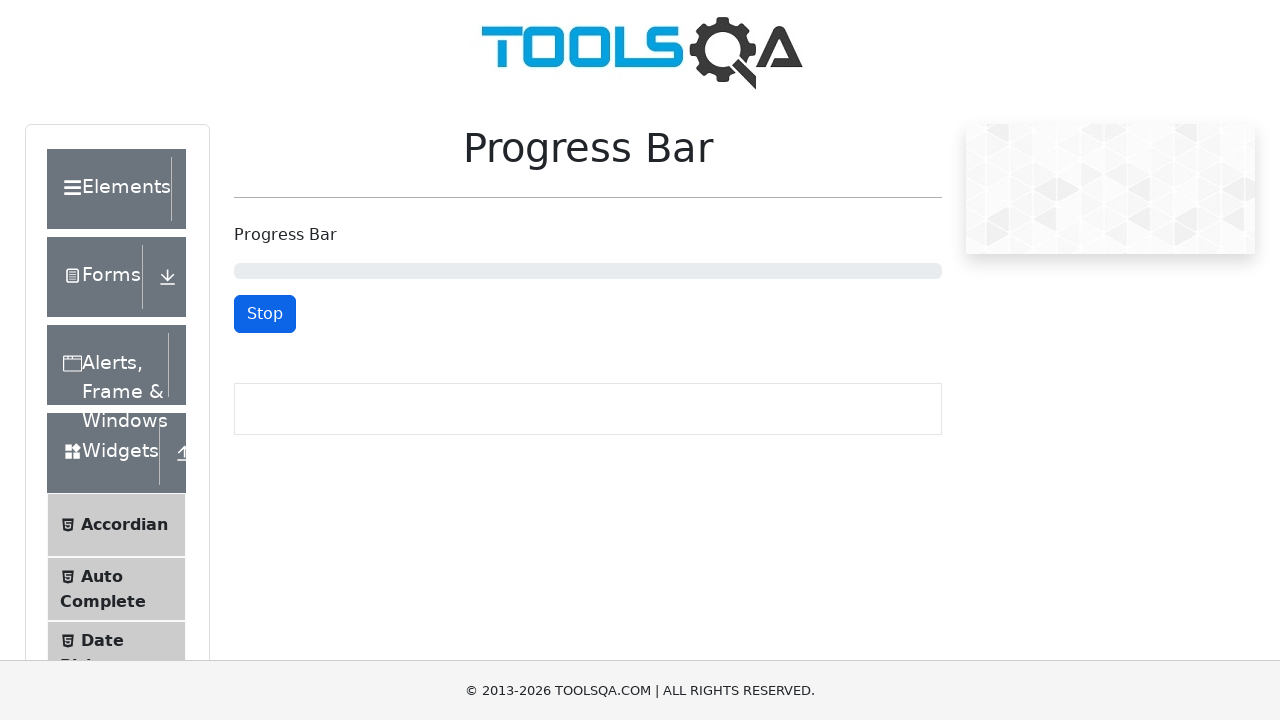

Progress bar completed to 100%
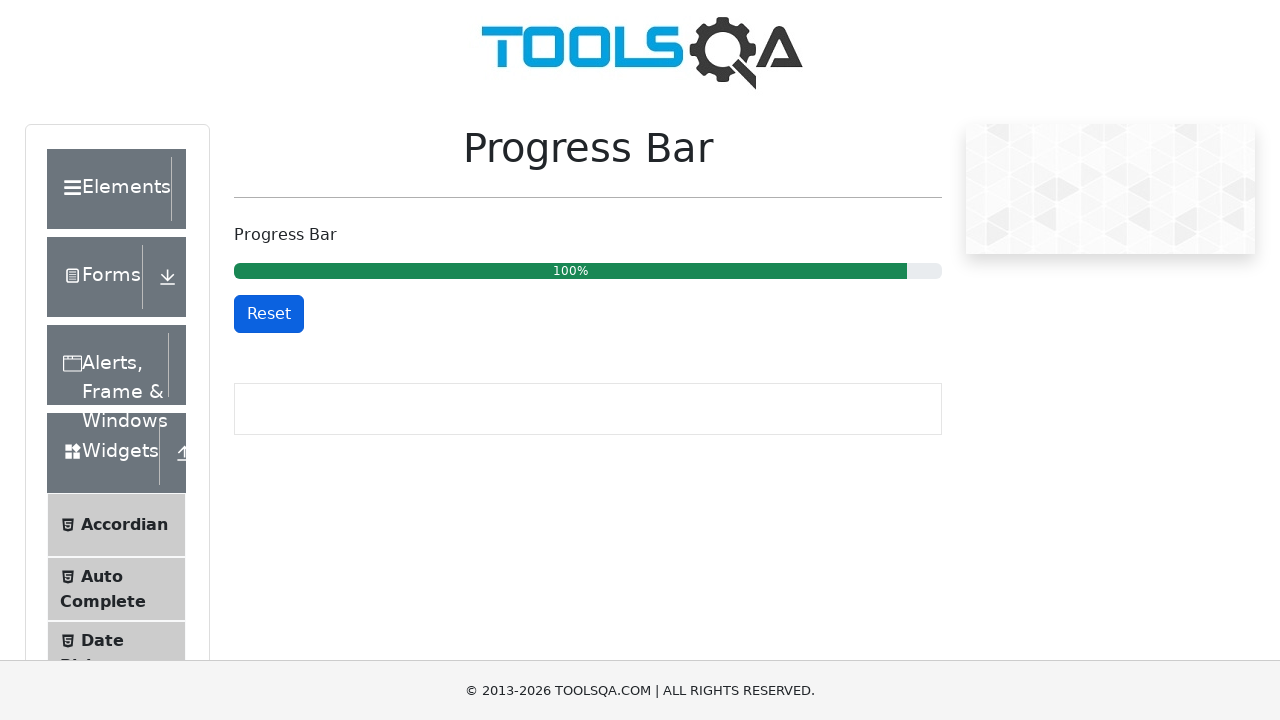

Clicked reset button to reset progress bar at (269, 314) on #resetButton
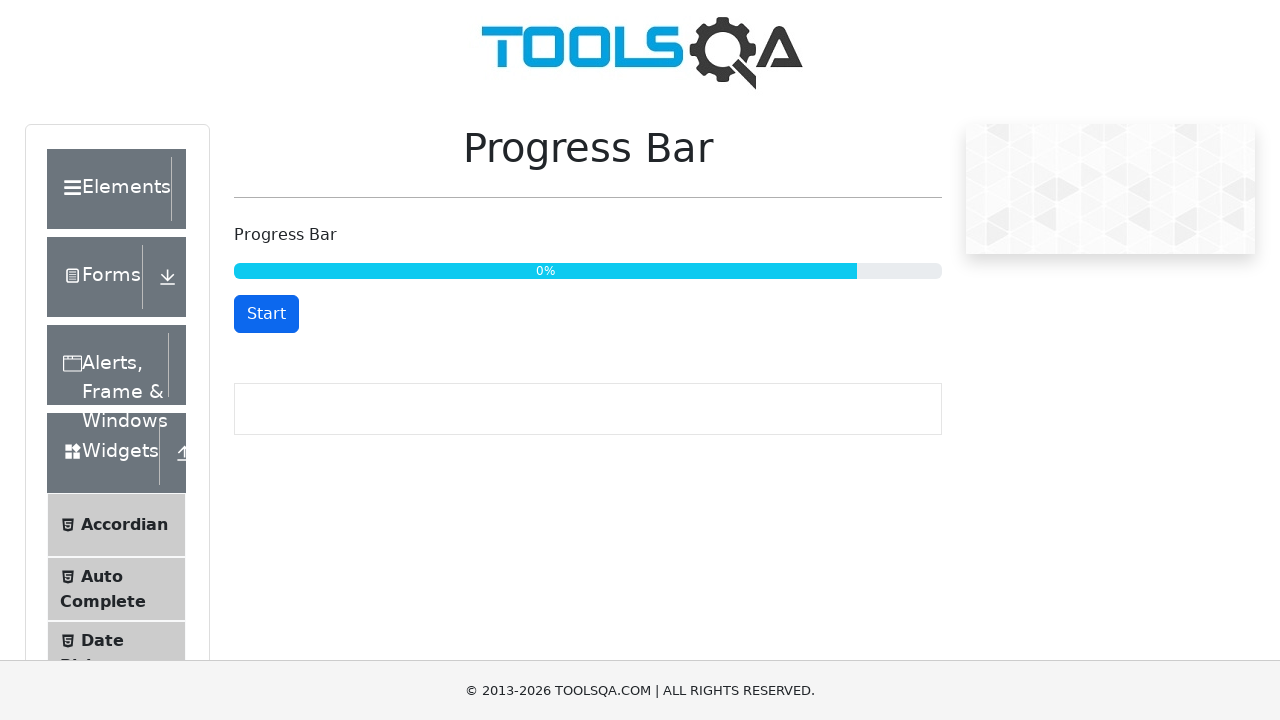

Progress bar reset to 0%
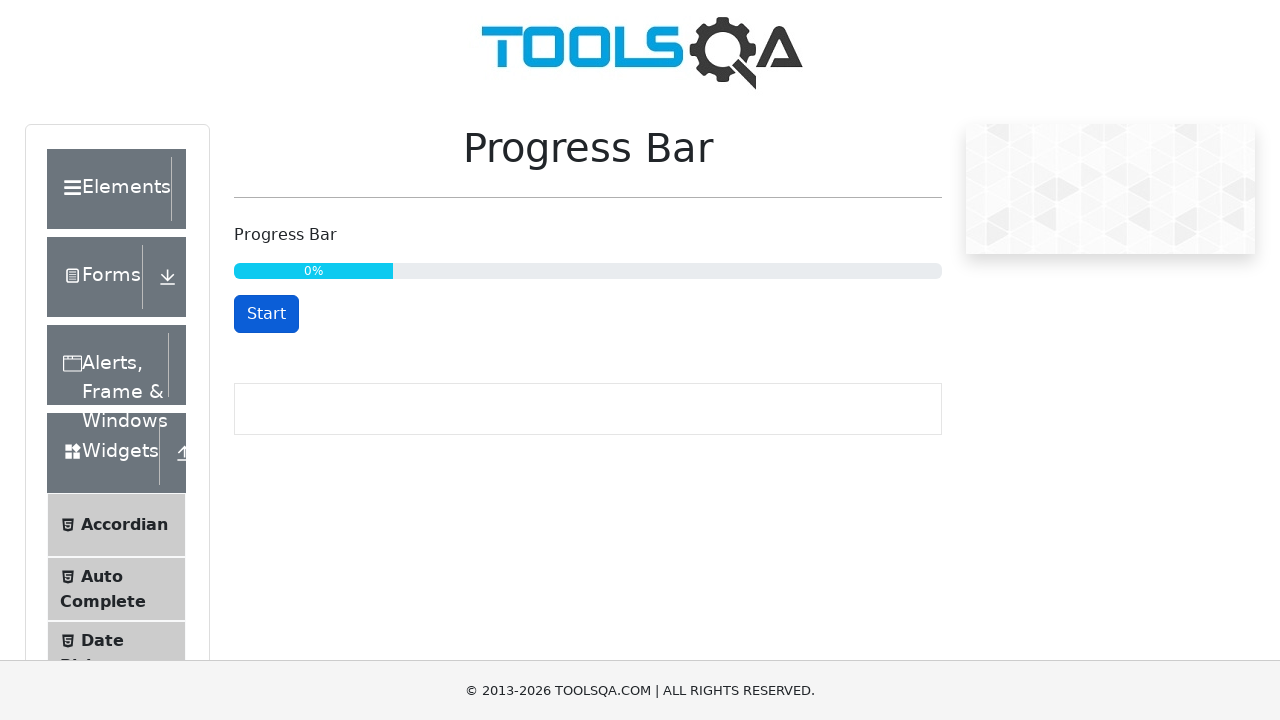

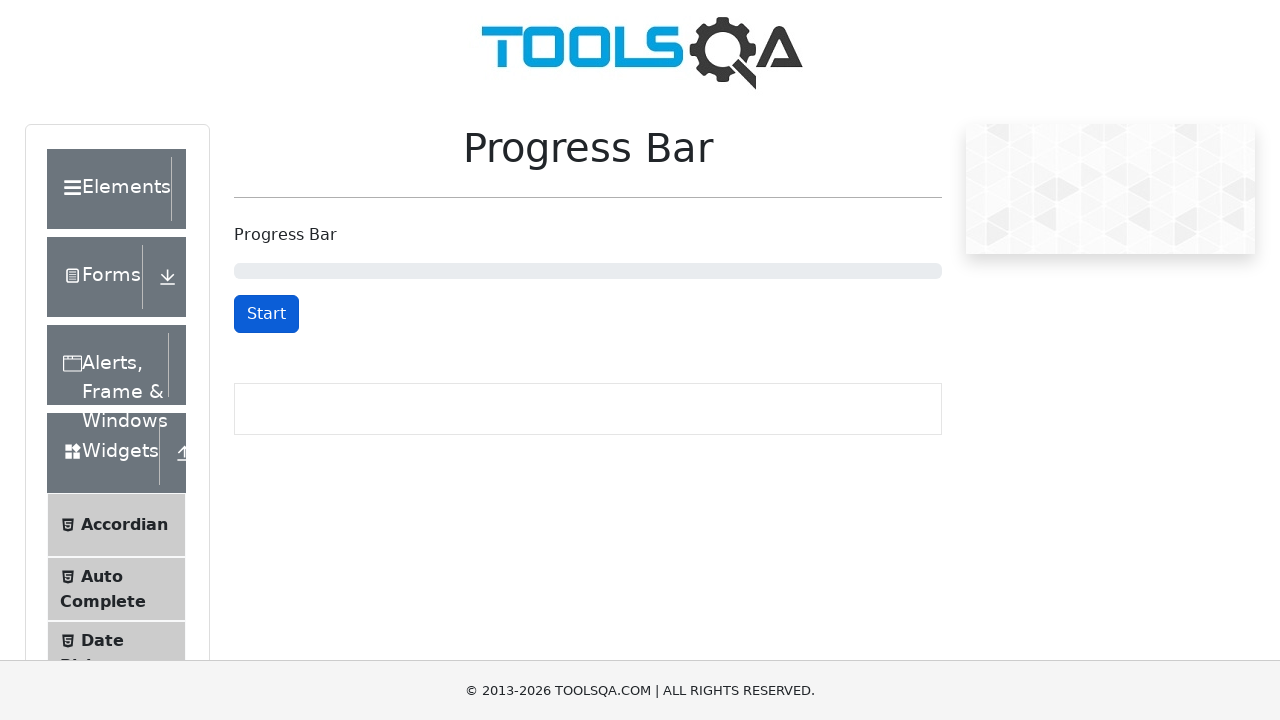